Navigates to the Heroku test website, scrolls to and clicks on a link to Elemental Selenium website.

Starting URL: https://the-internet.herokuapp.com/

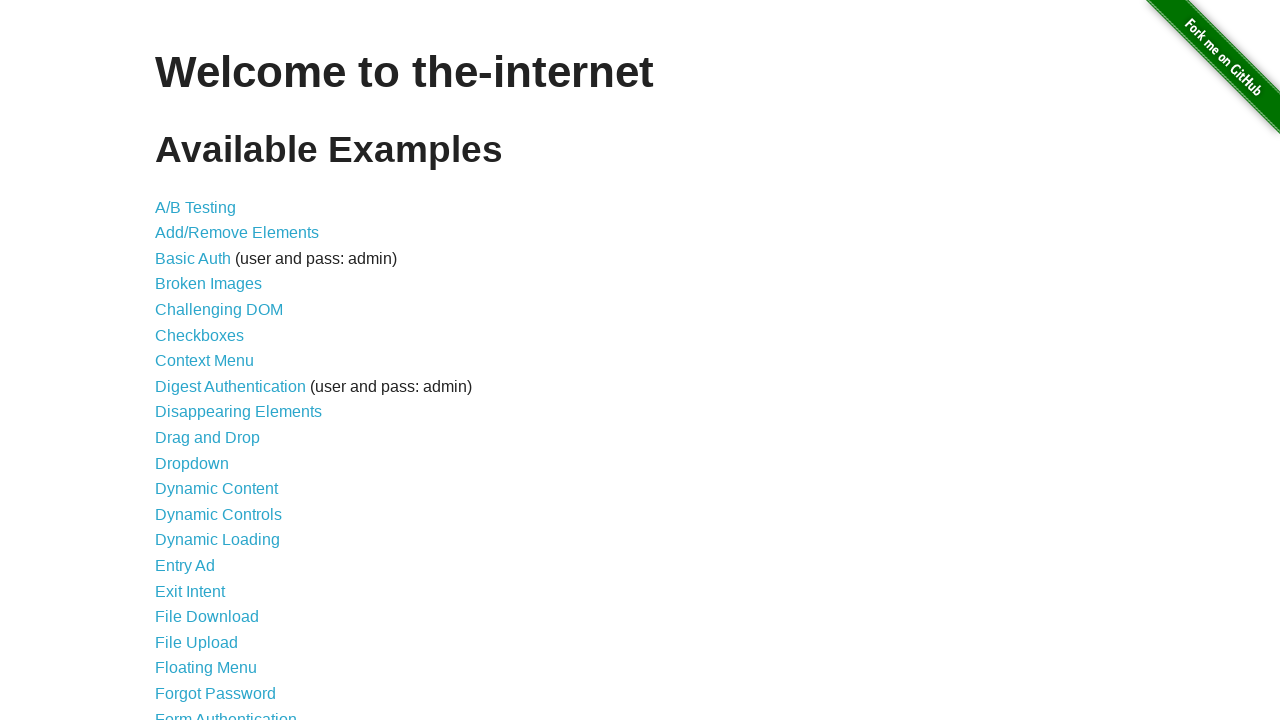

Located Elemental Selenium link on the page
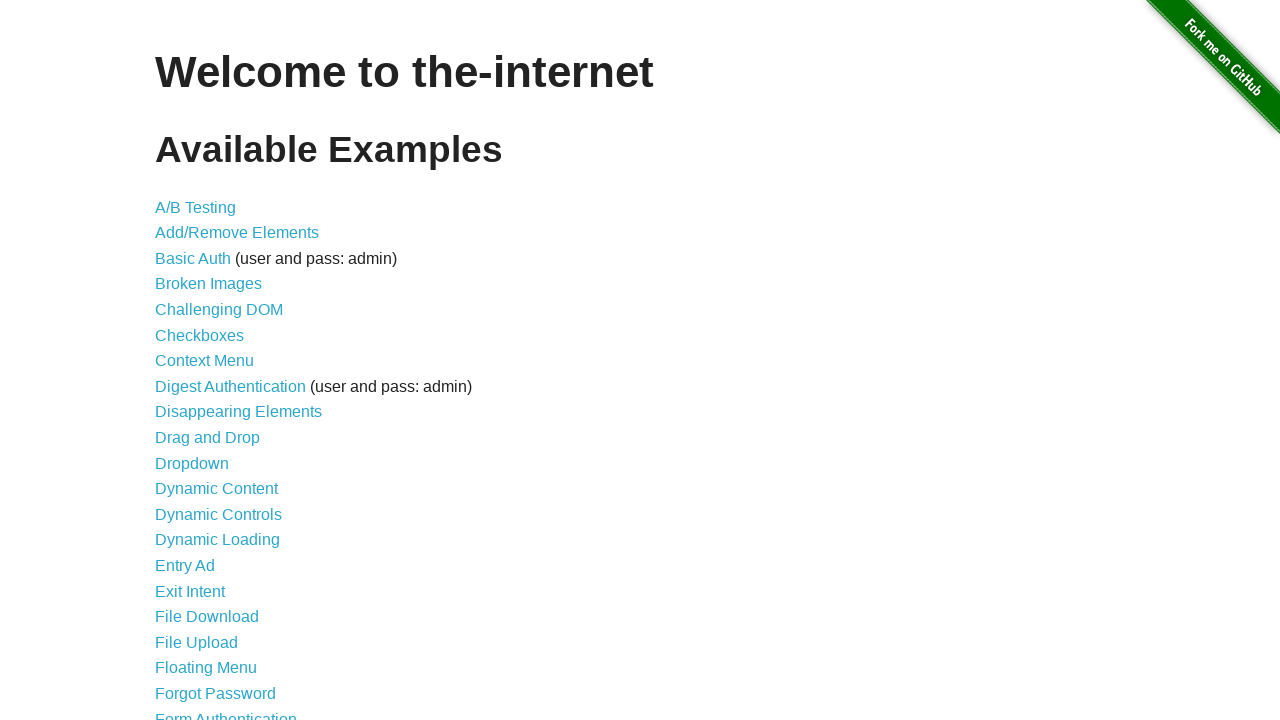

Hovered over Elemental Selenium link to scroll it into view at (684, 711) on a[href="http://elementalselenium.com/"]
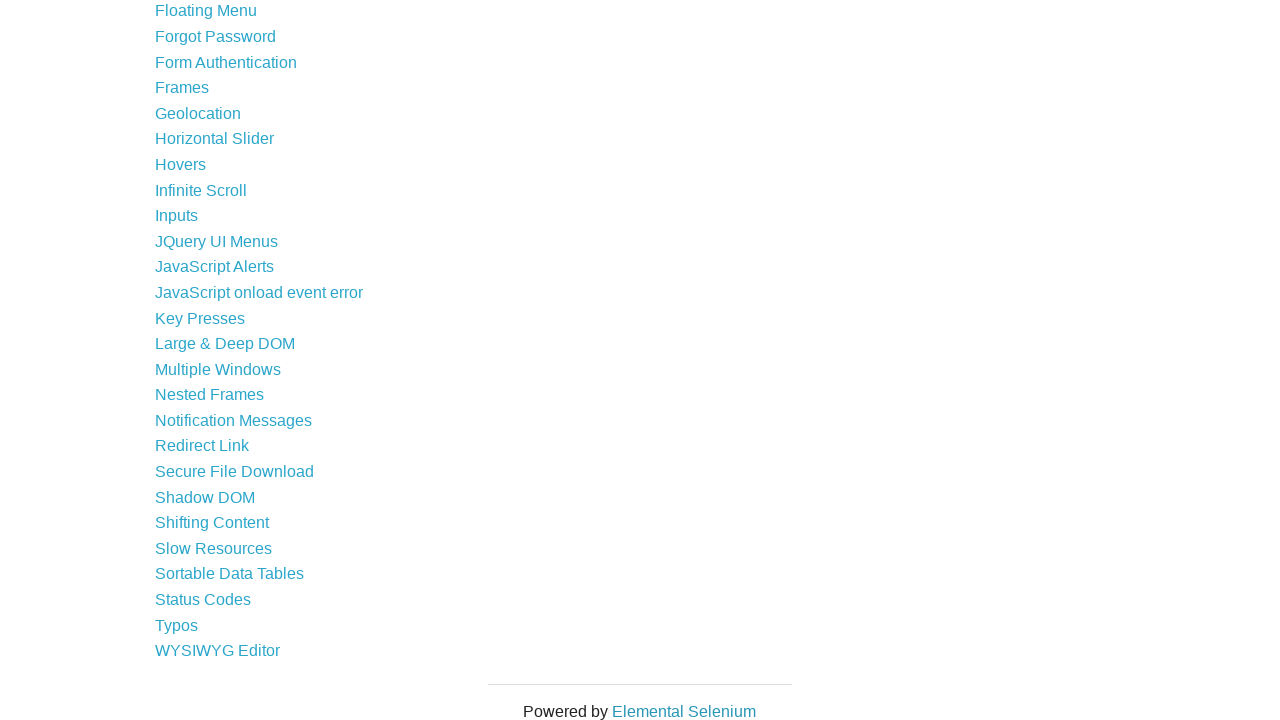

Clicked Elemental Selenium link at (684, 711) on a[href="http://elementalselenium.com/"]
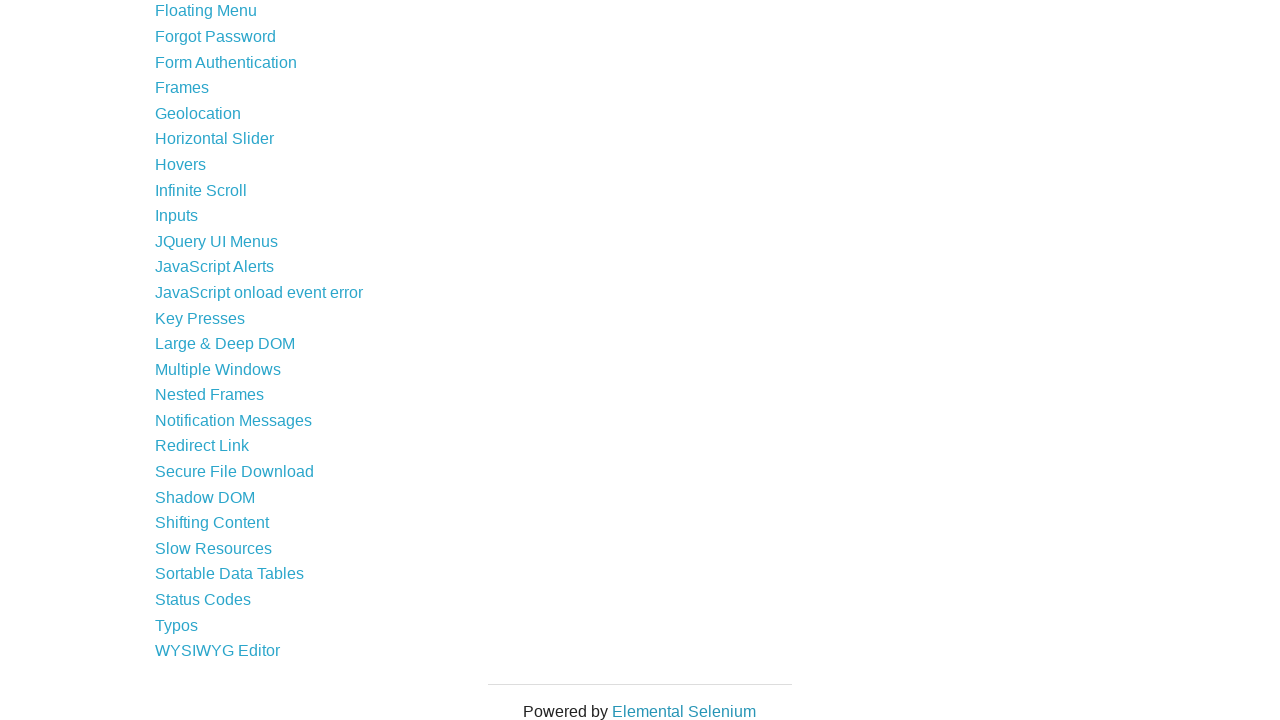

Elemental Selenium page loaded successfully
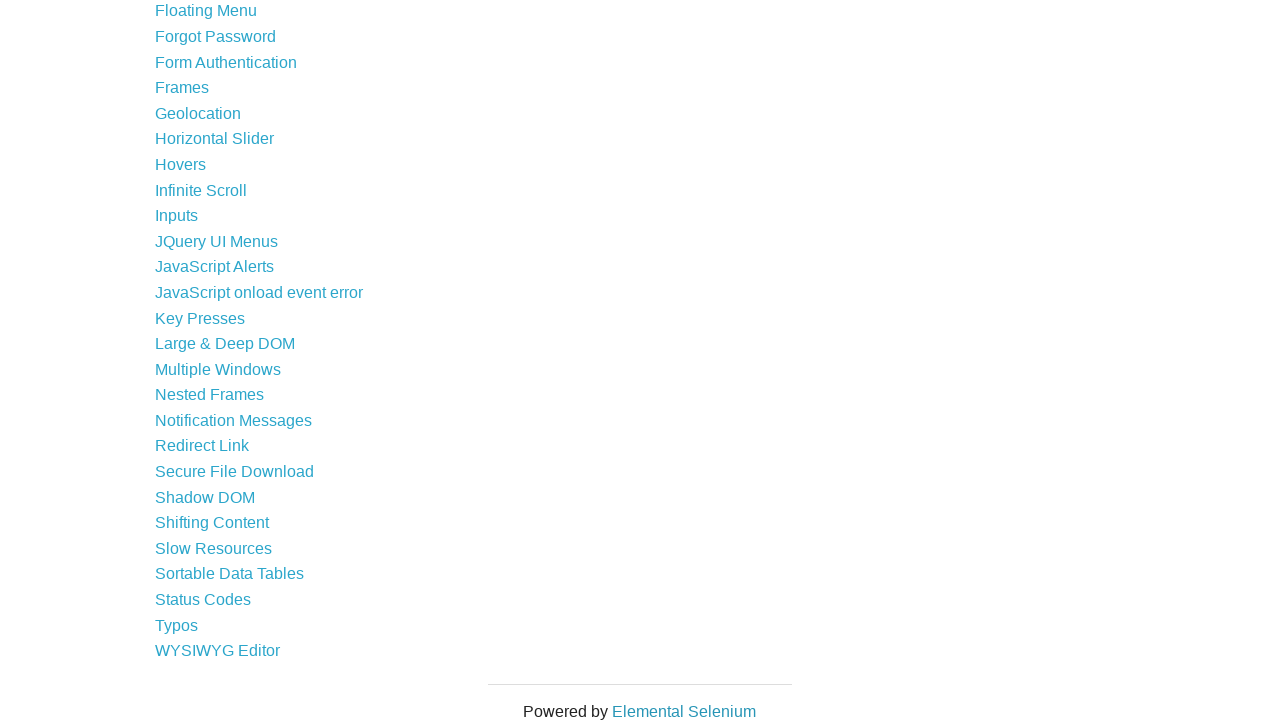

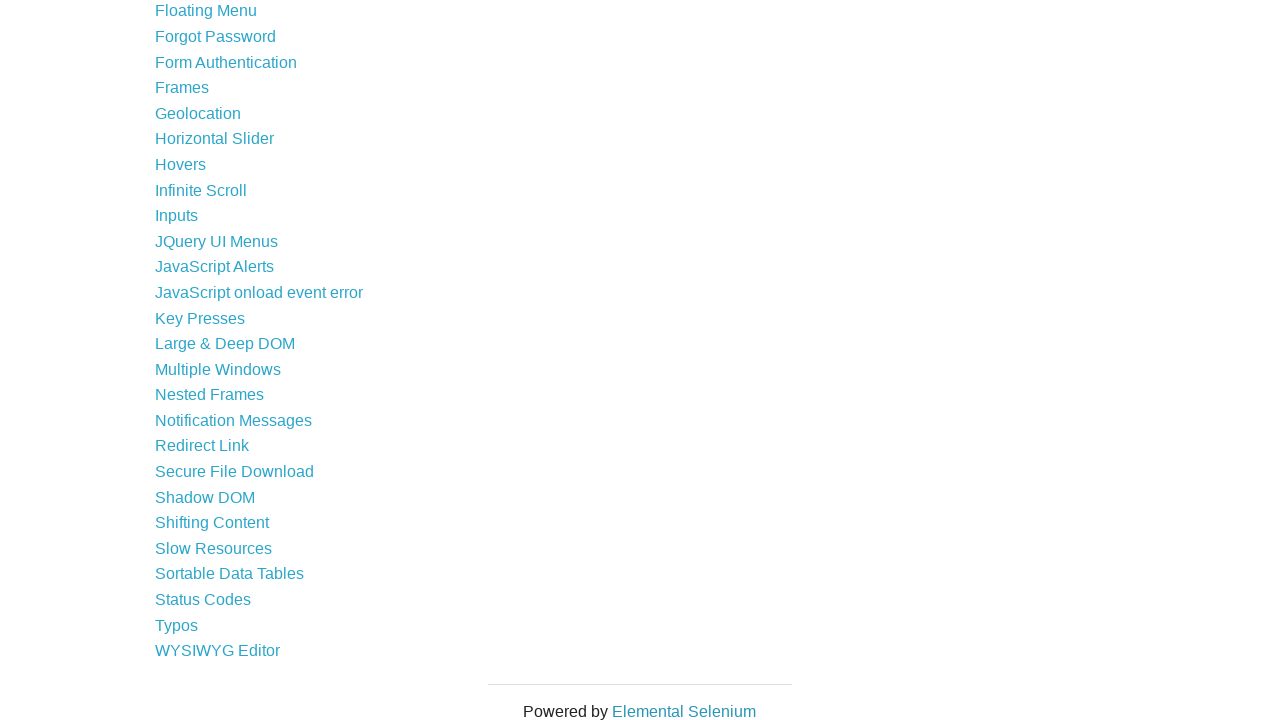